Tests form validation by submitting an empty form and checking that required field validation is triggered.

Starting URL: https://demoqa.com/automation-practice-form

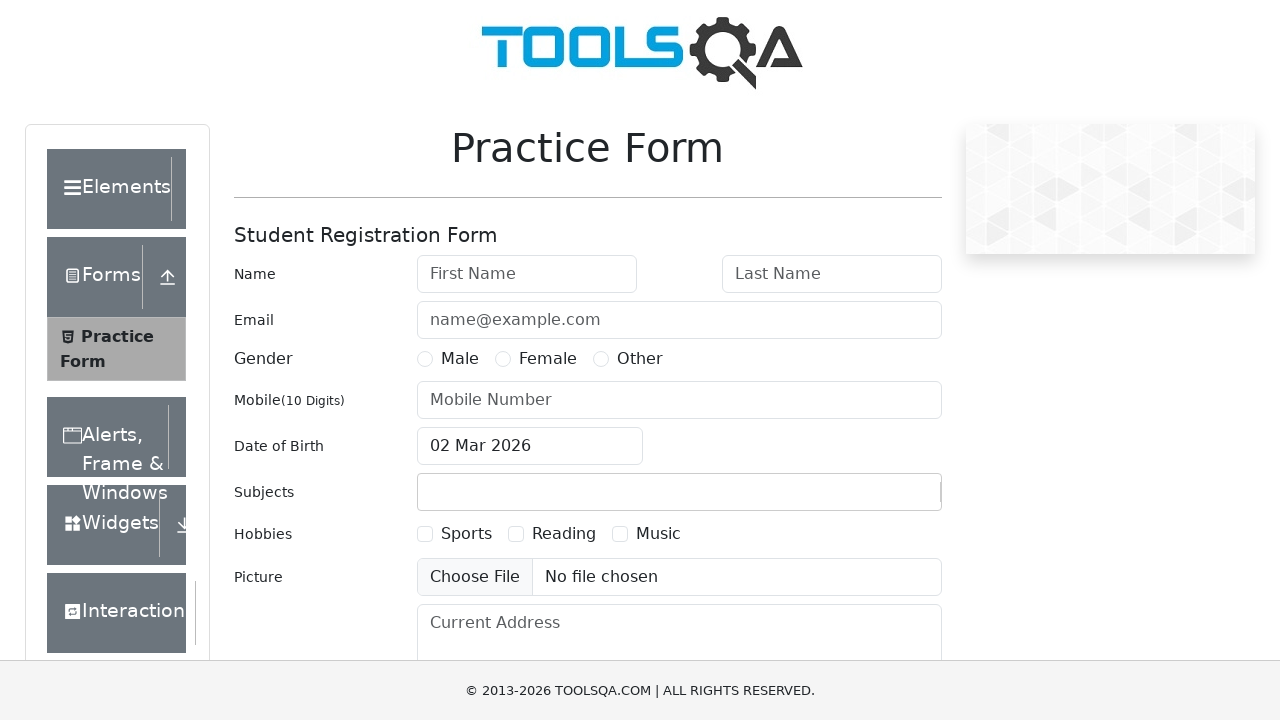

Clicked submit button on empty form to trigger validation at (885, 499) on #submit
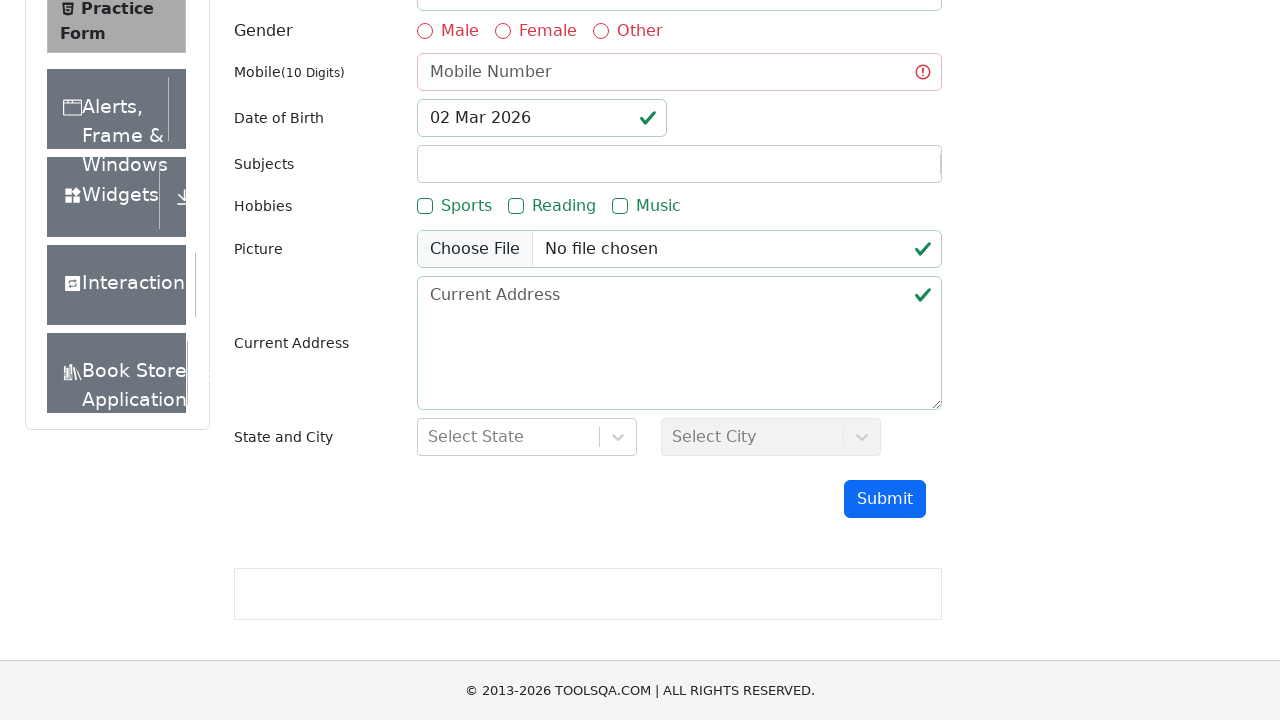

Verified that first name field shows invalid state due to required field validation
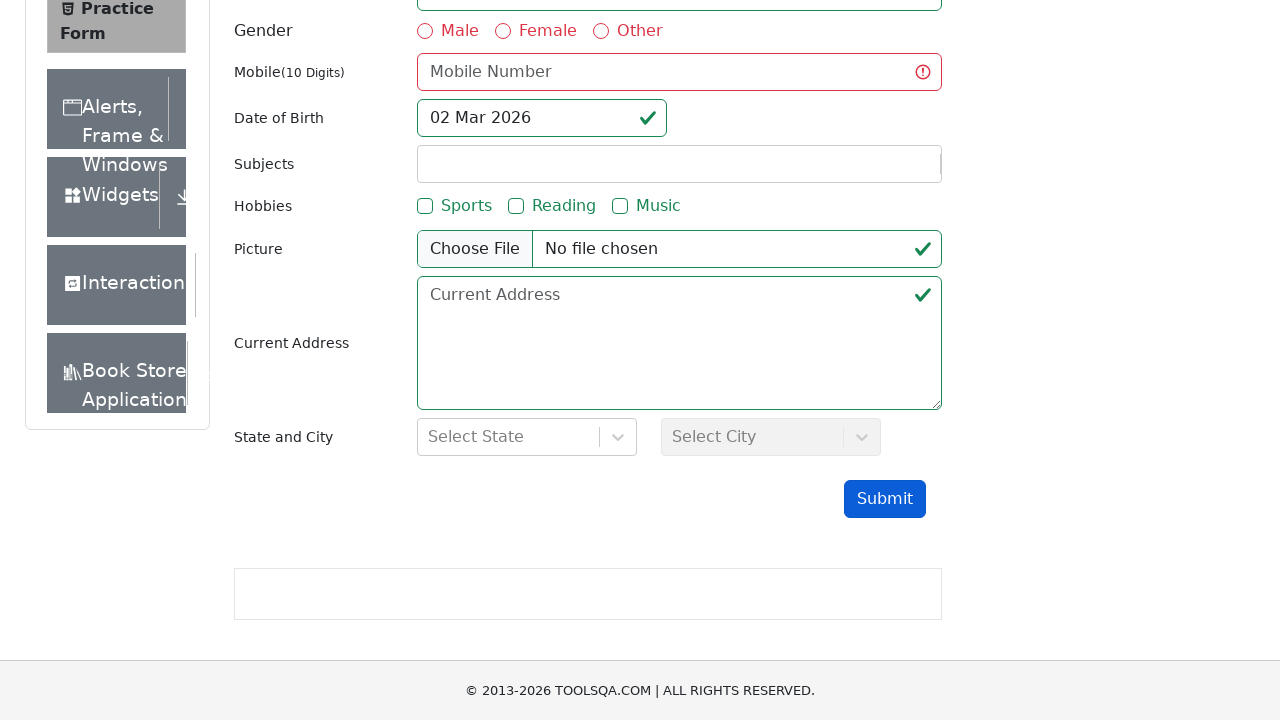

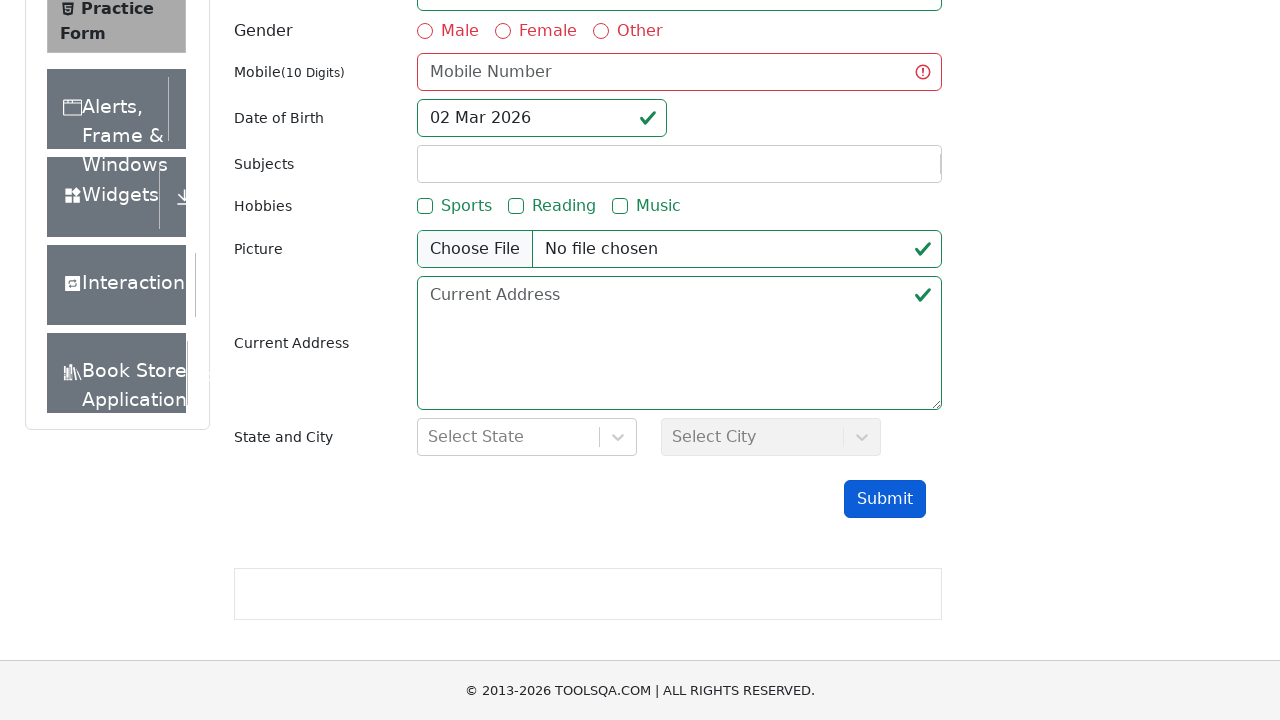